Tests a practice form submission by filling various input types including text fields, email, password, checkbox, radio button, and date picker, then submitting the form and verifying success message.

Starting URL: https://rahulshettyacademy.com/angularpractice/

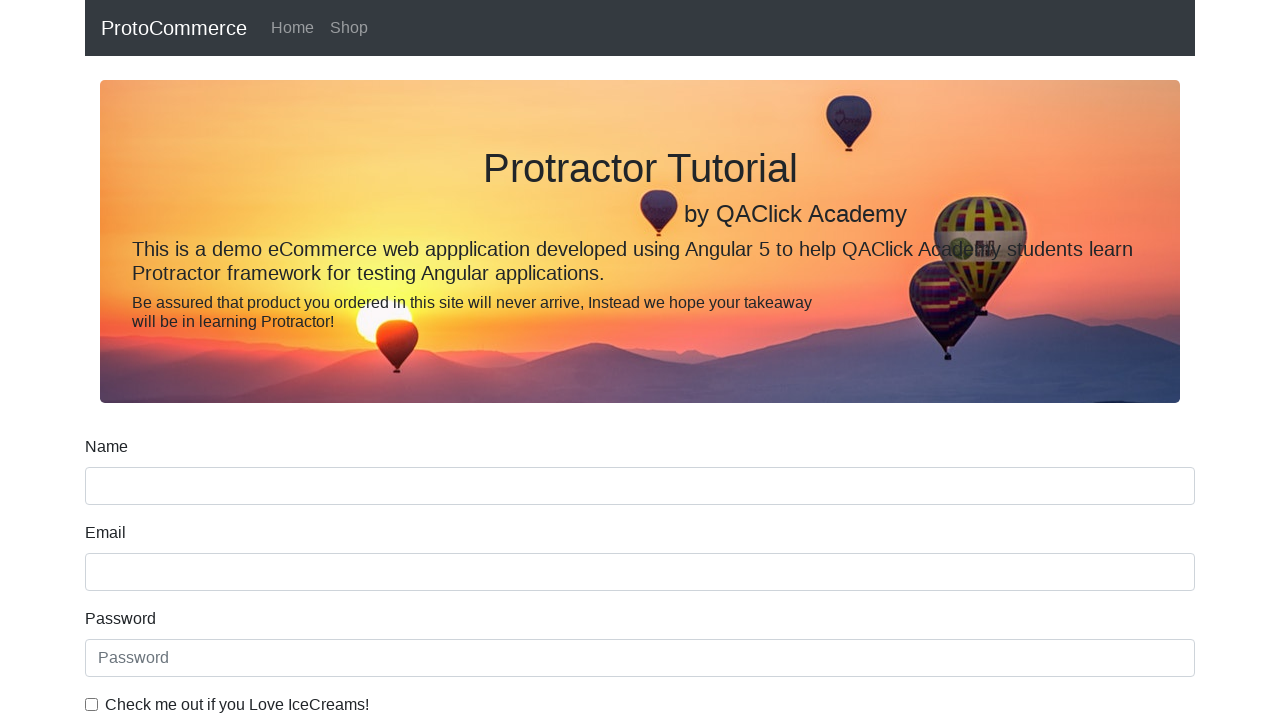

Filled name field with 'Narasimhulu' on form input[name='name']
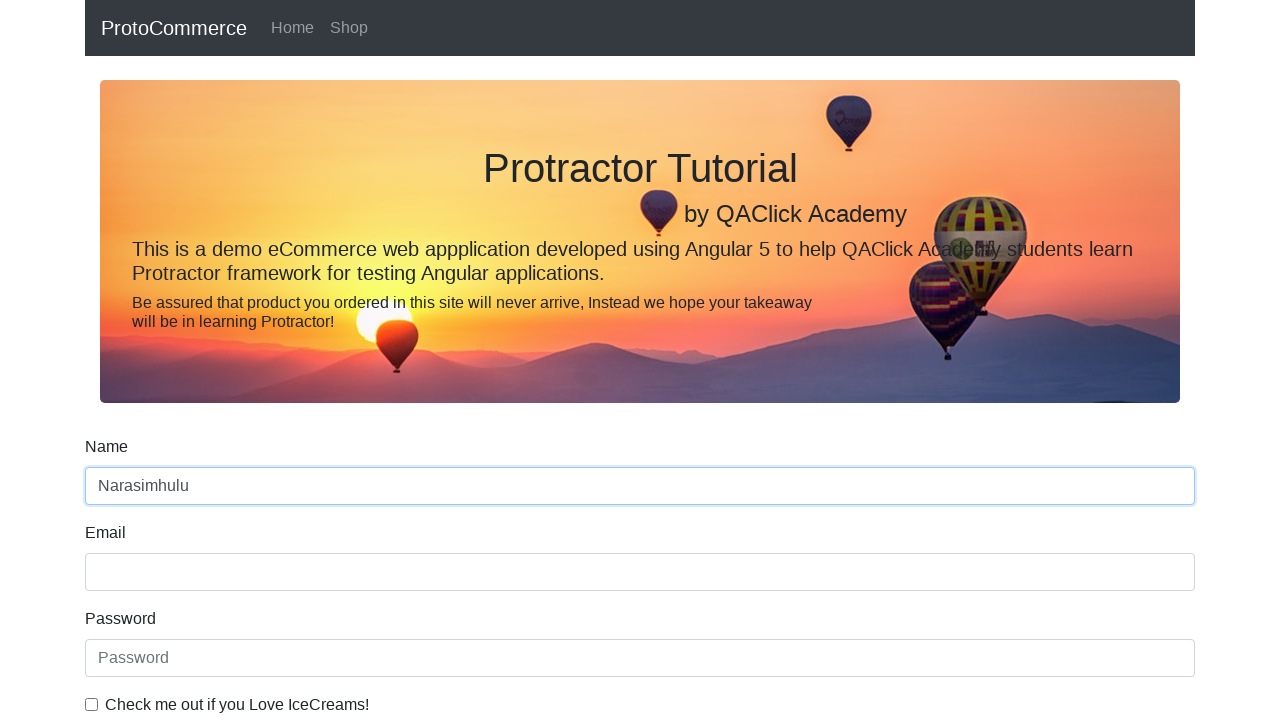

Clicked email field at (640, 572) on input[name='email']
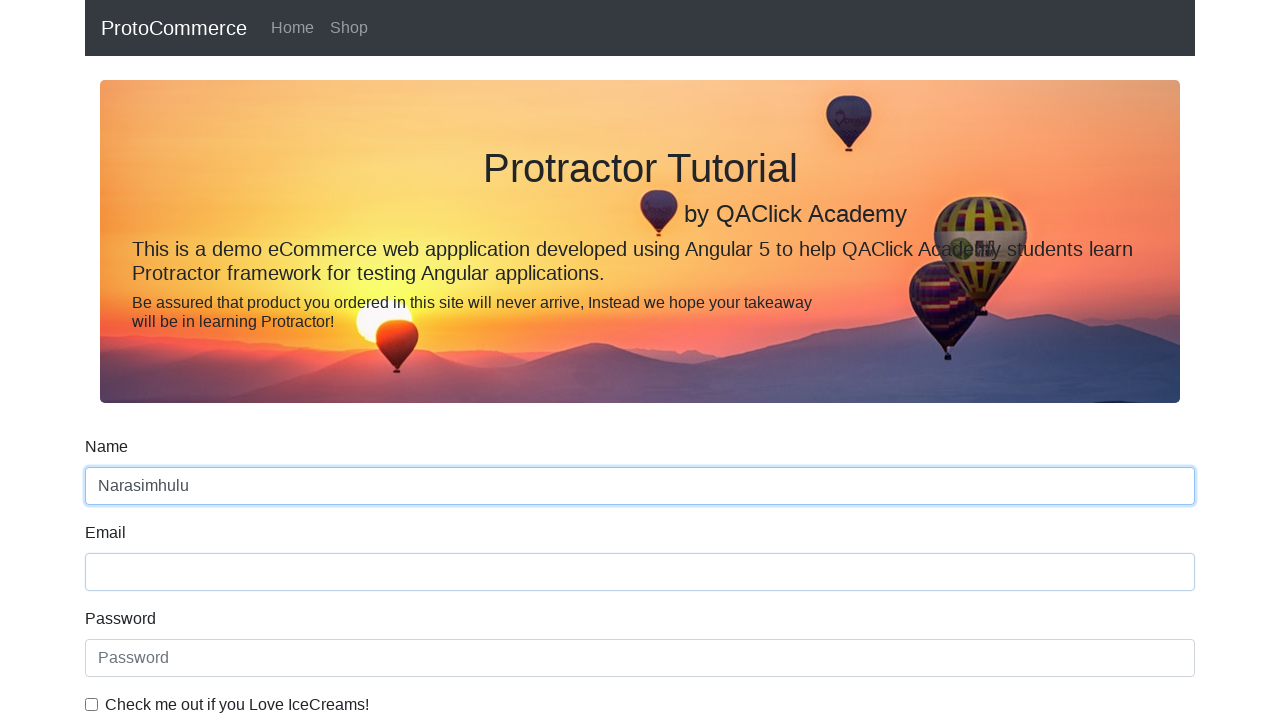

Filled email field with 'narasimhulubuduru4822@gmail.com' on input[name='email']
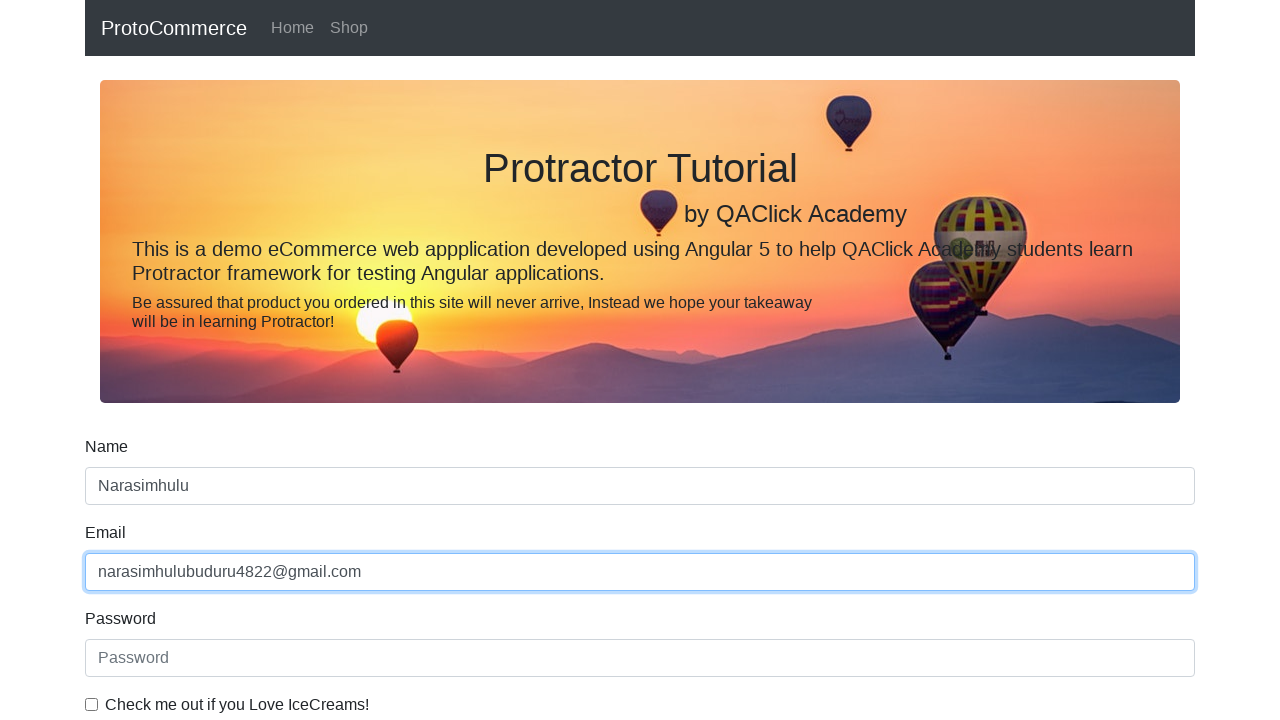

Clicked password field at (640, 658) on internal:attr=[placeholder="Password"i]
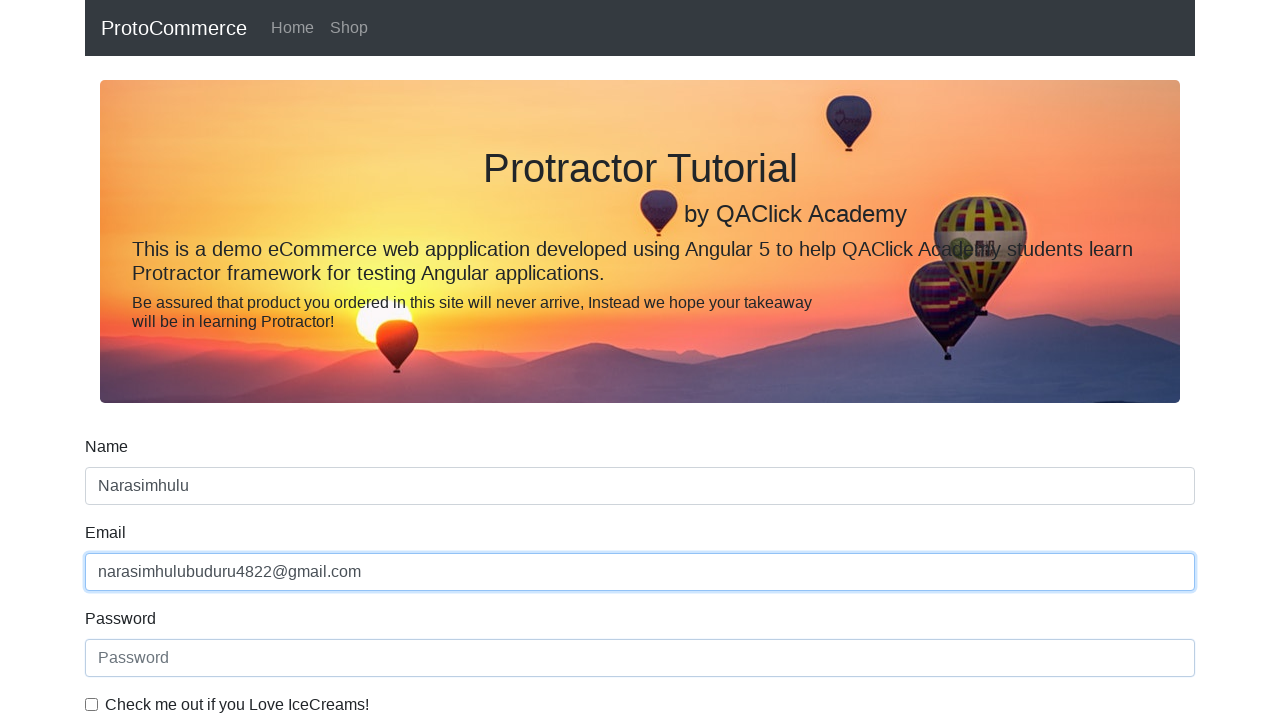

Filled password field with 'Narasimhulu@12' on internal:attr=[placeholder="Password"i]
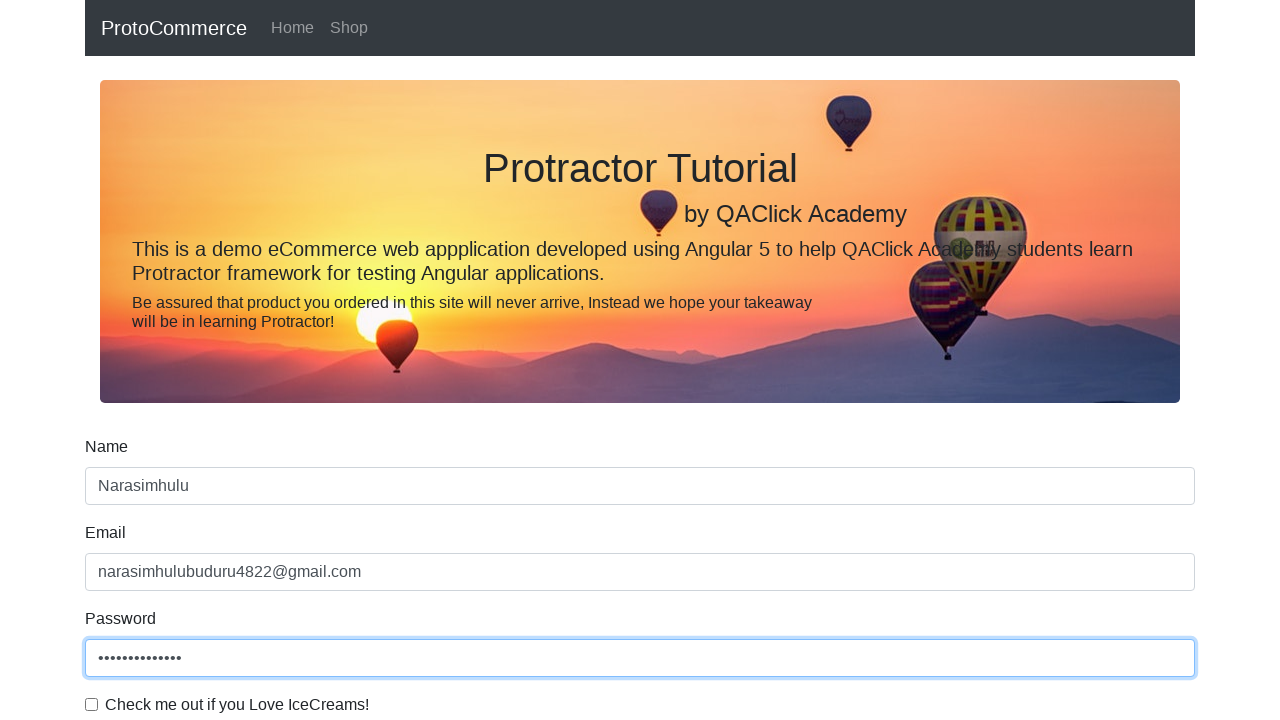

Checked 'Check me out if you Love' checkbox at (92, 704) on internal:label="Check me out if you Love"i
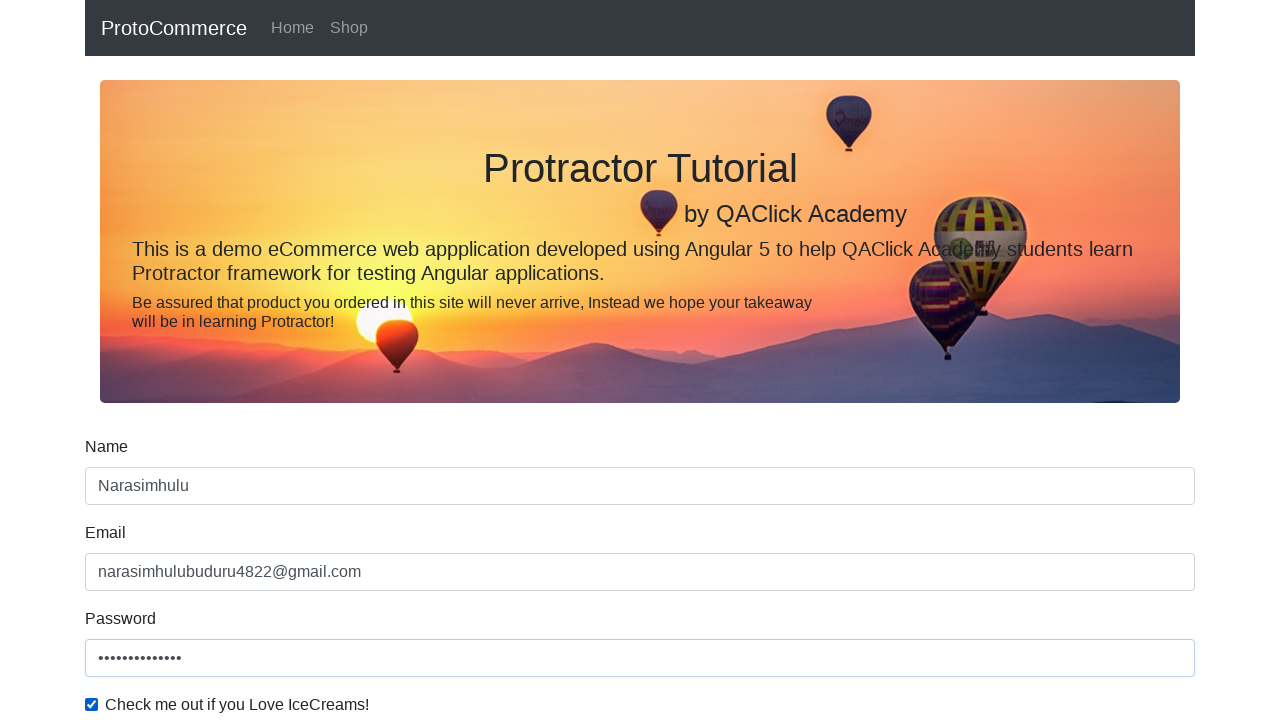

Selected 'Employed' employment status at (374, 360) on internal:text="Employed"i
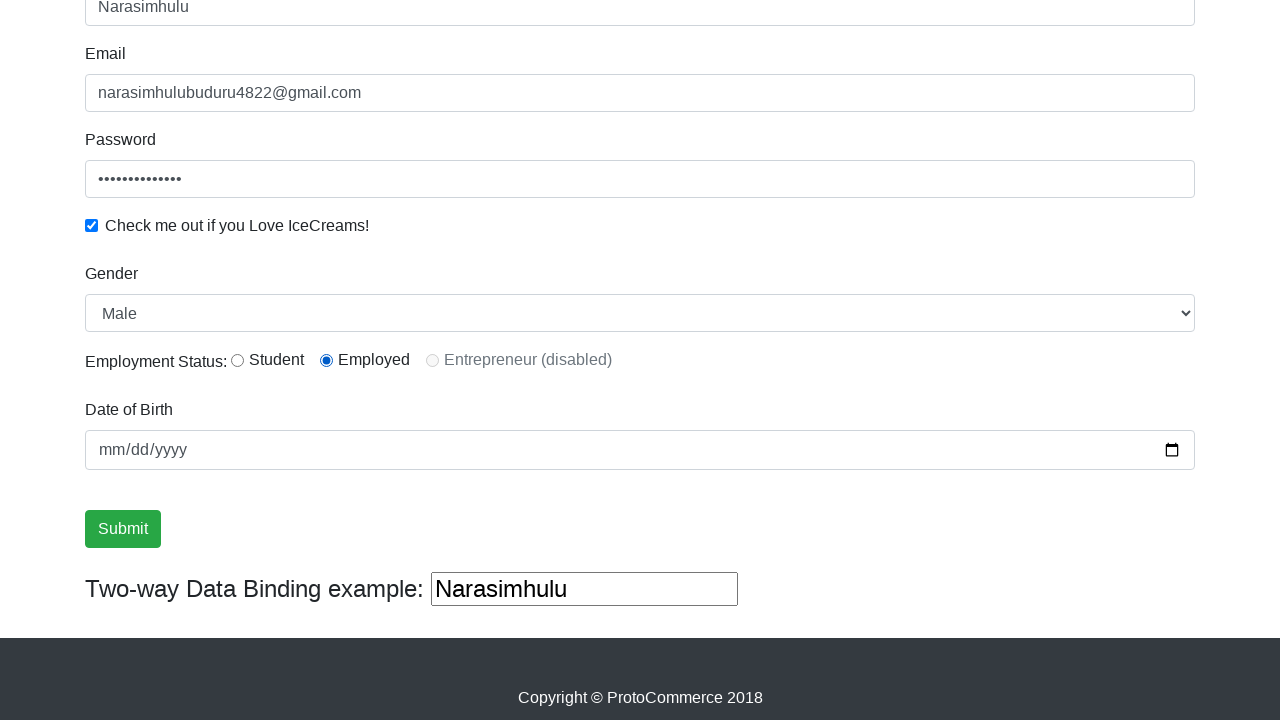

Filled birthday field with '2001-07-25' on input[name='bday']
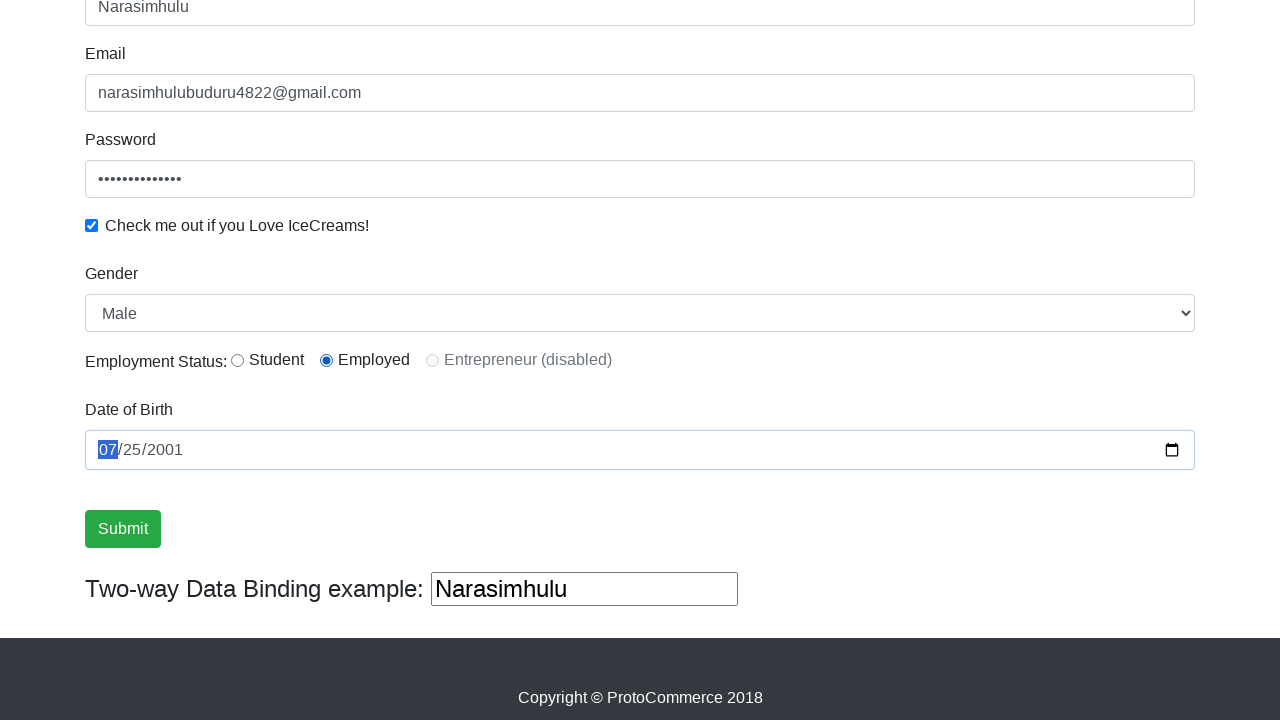

Clicked Submit button to submit the form at (123, 529) on internal:role=button[name="Submit"i]
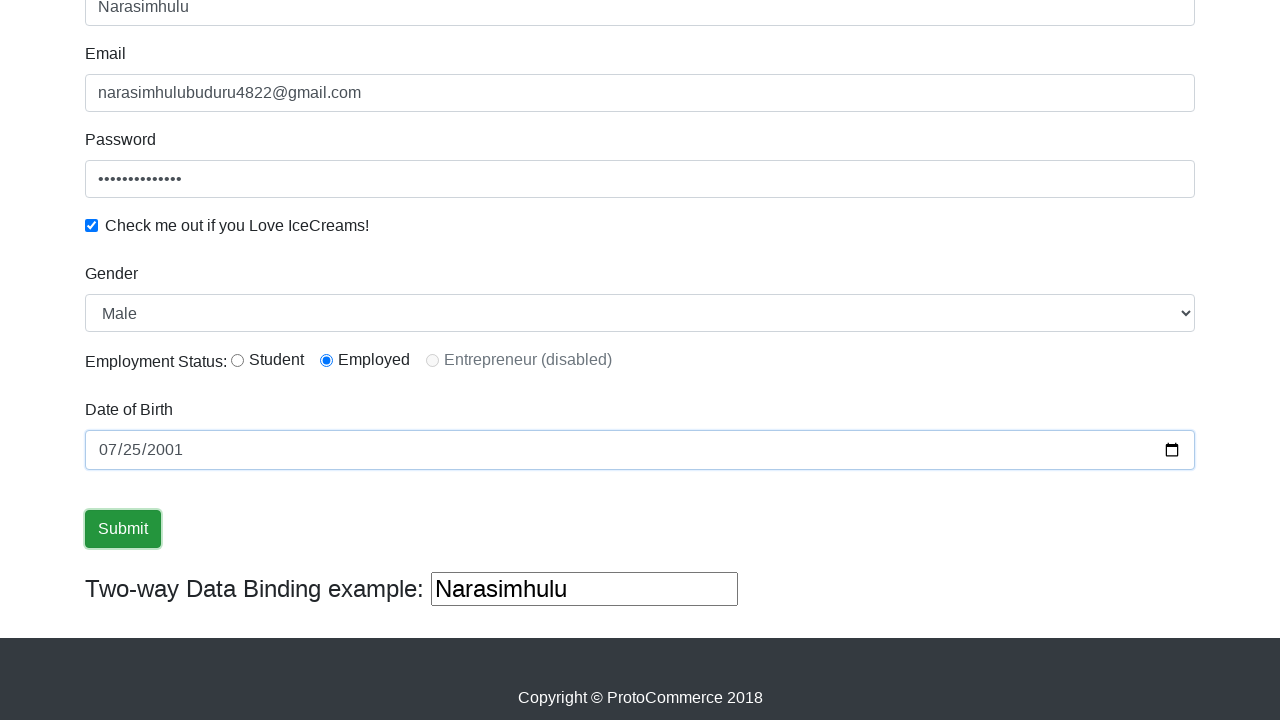

Success message 'The Form has been submitted successfully!' is visible
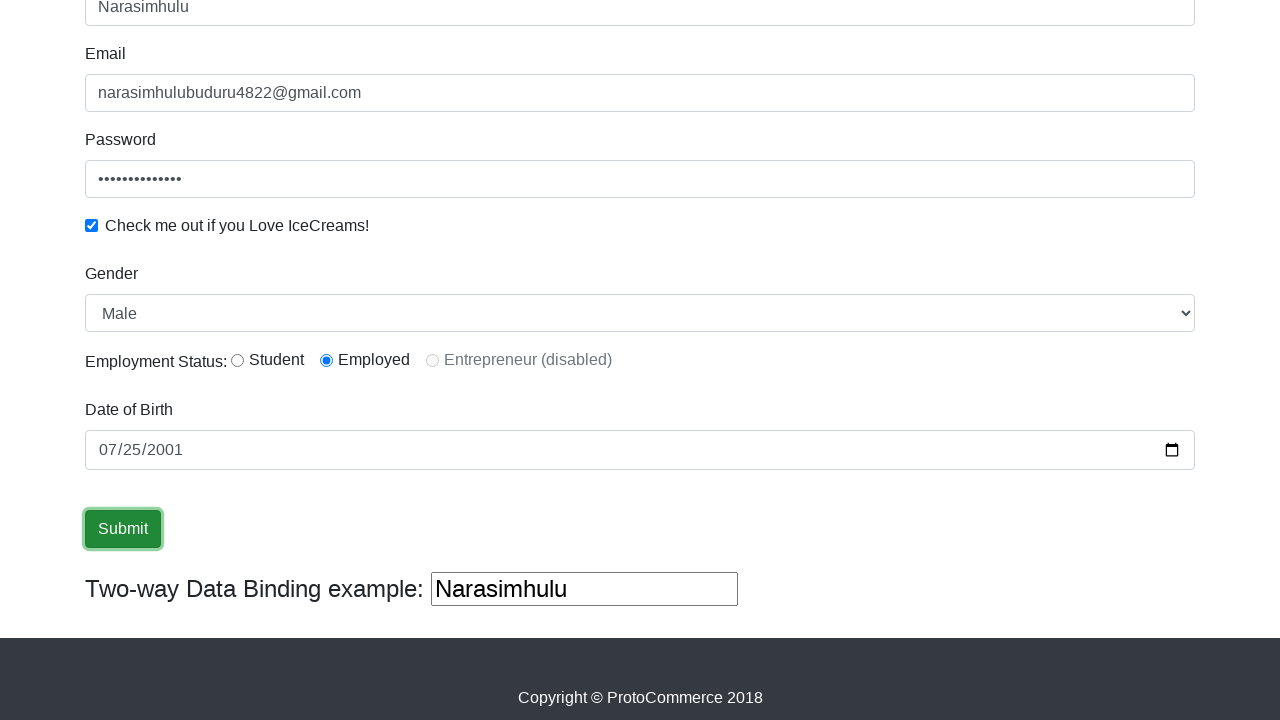

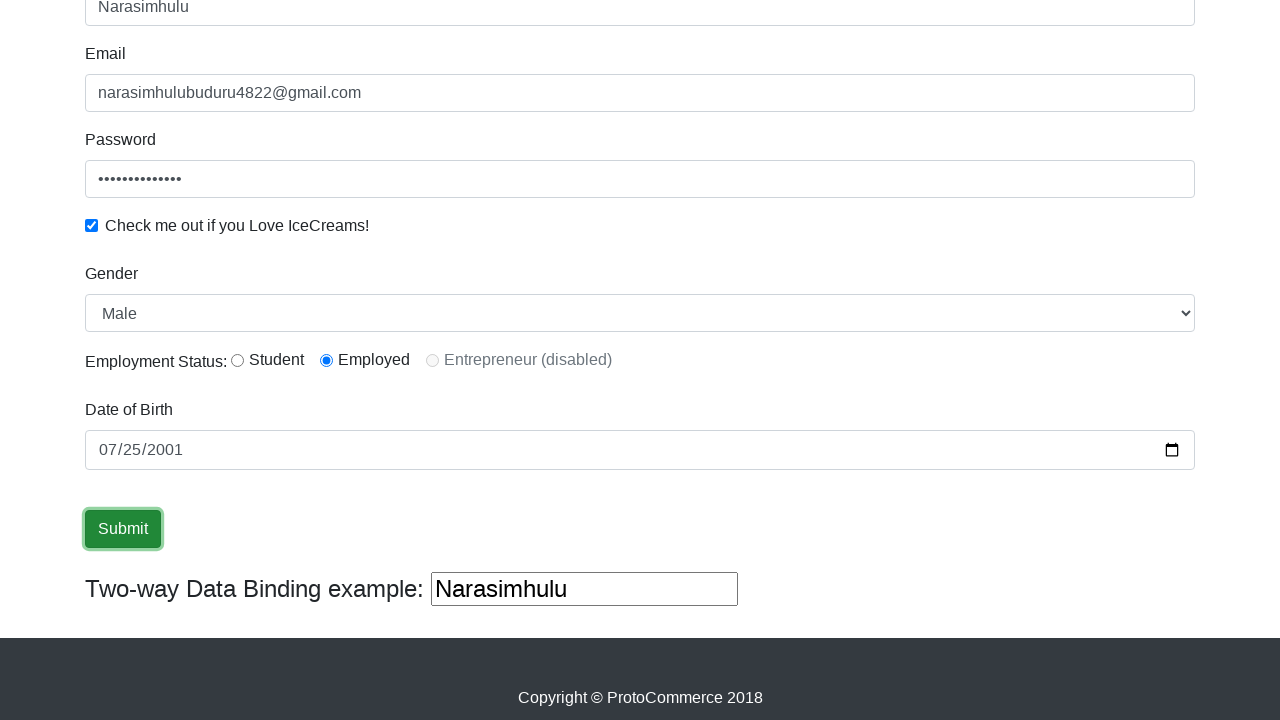